Tests scroll functionality on a large page by scrolling down to the CYDEO link at the bottom using mouse movement, then scrolling back up using PAGE_UP key presses.

Starting URL: https://practice.cydeo.com/large

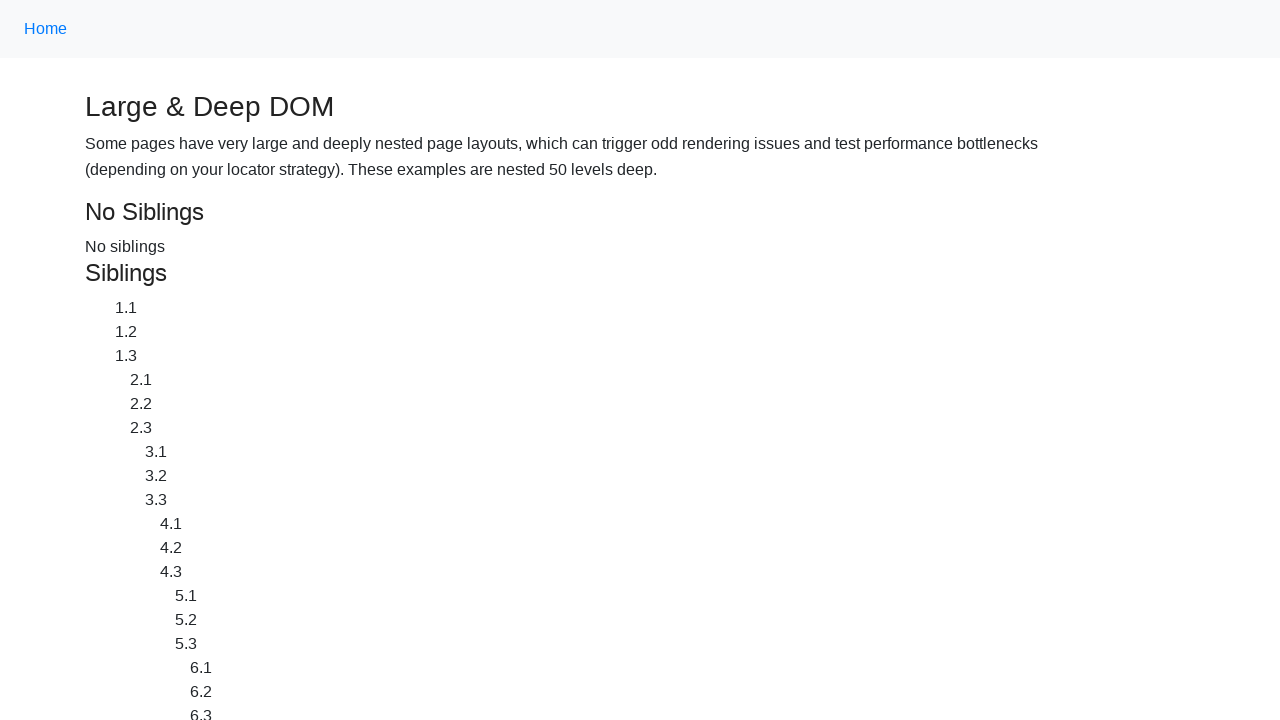

Waited for Home link to load on the page
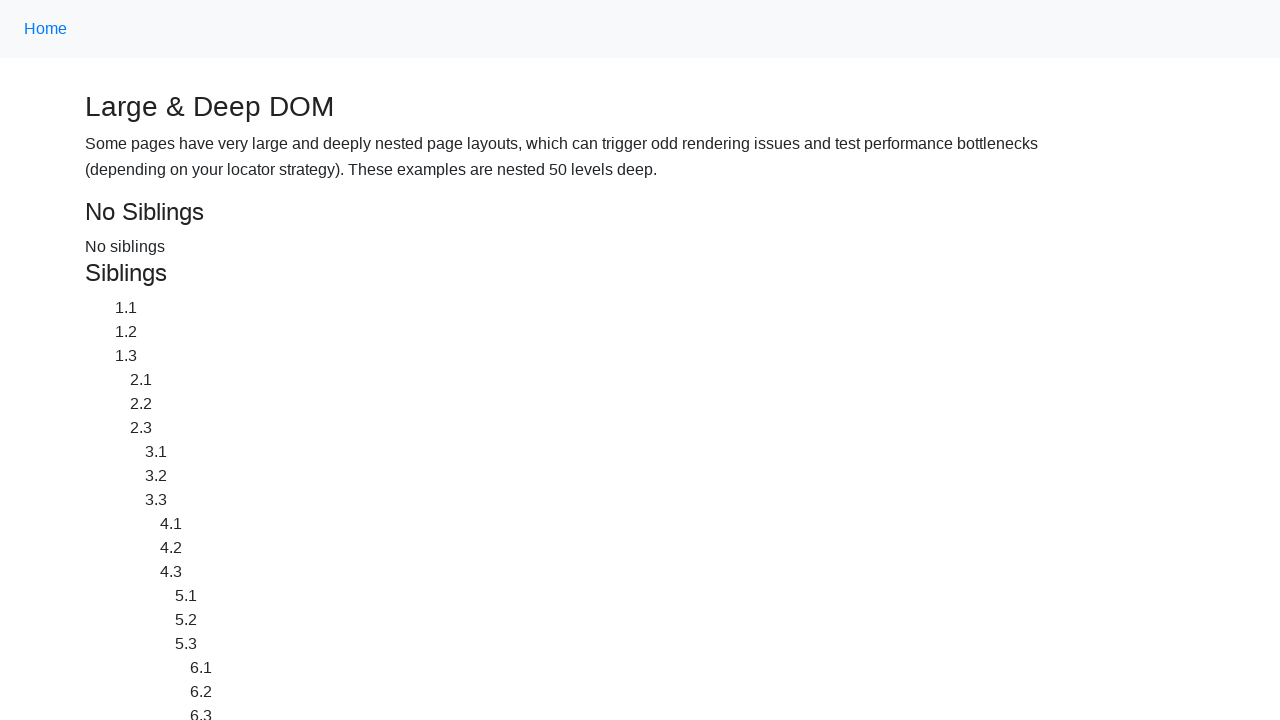

Located CYDEO link at the bottom of the page
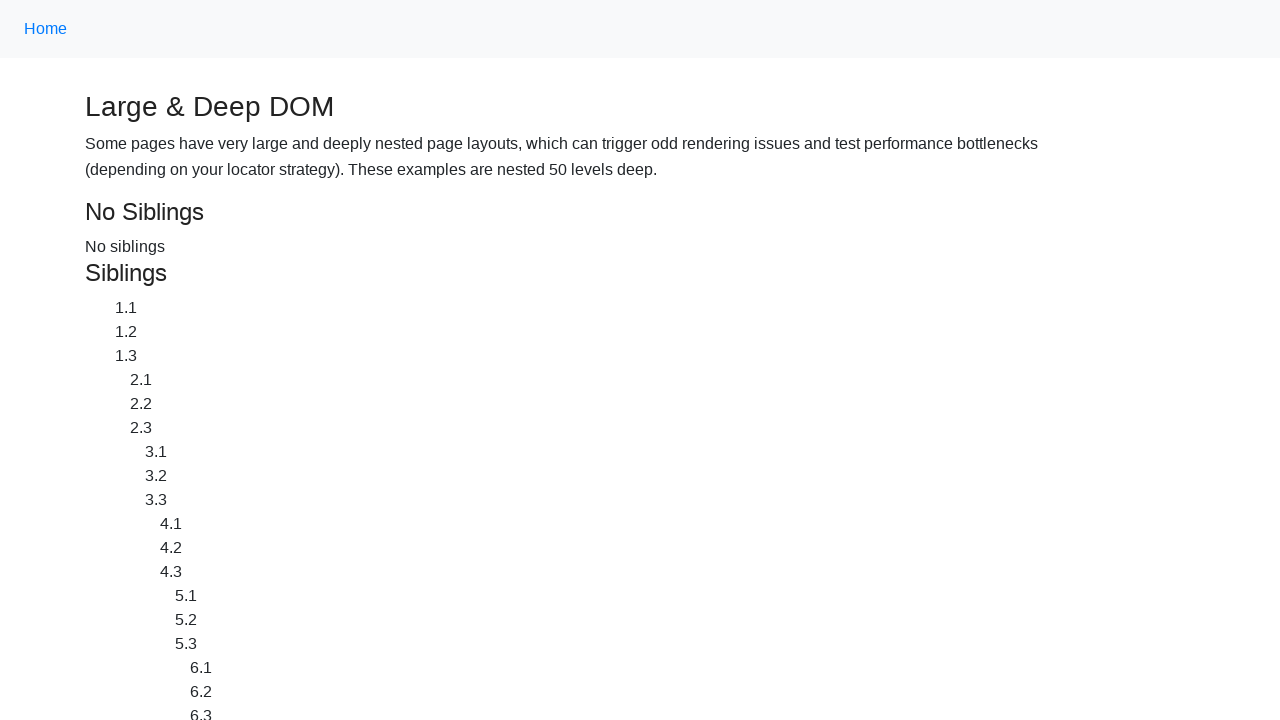

Scrolled down to CYDEO link using scroll_into_view_if_needed()
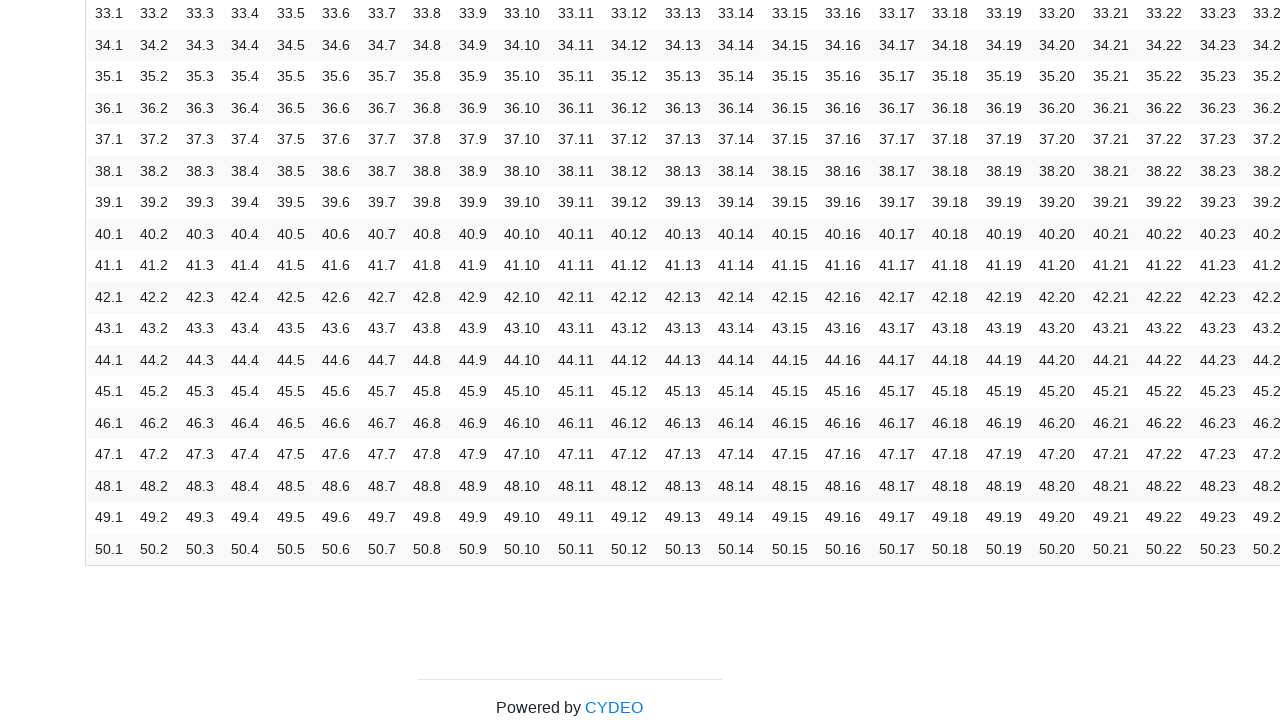

Waited 3 seconds to observe the scroll
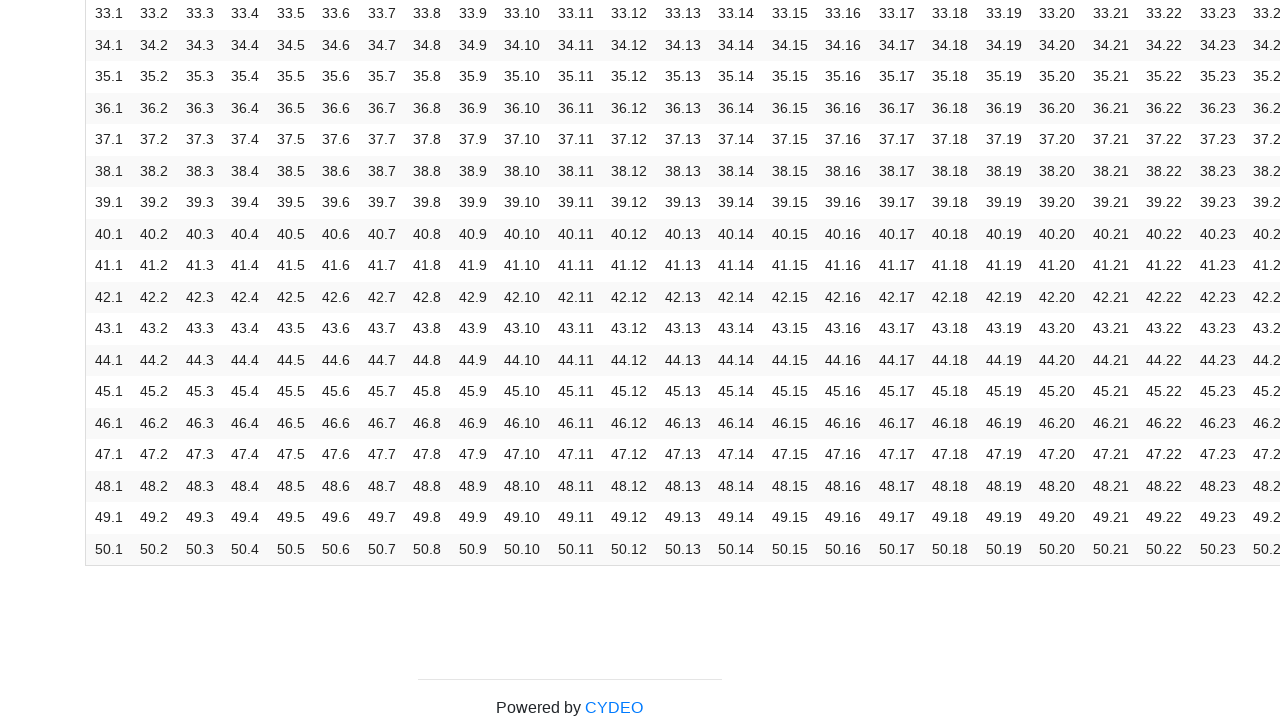

Pressed PAGE_UP key - scroll up attempt 1
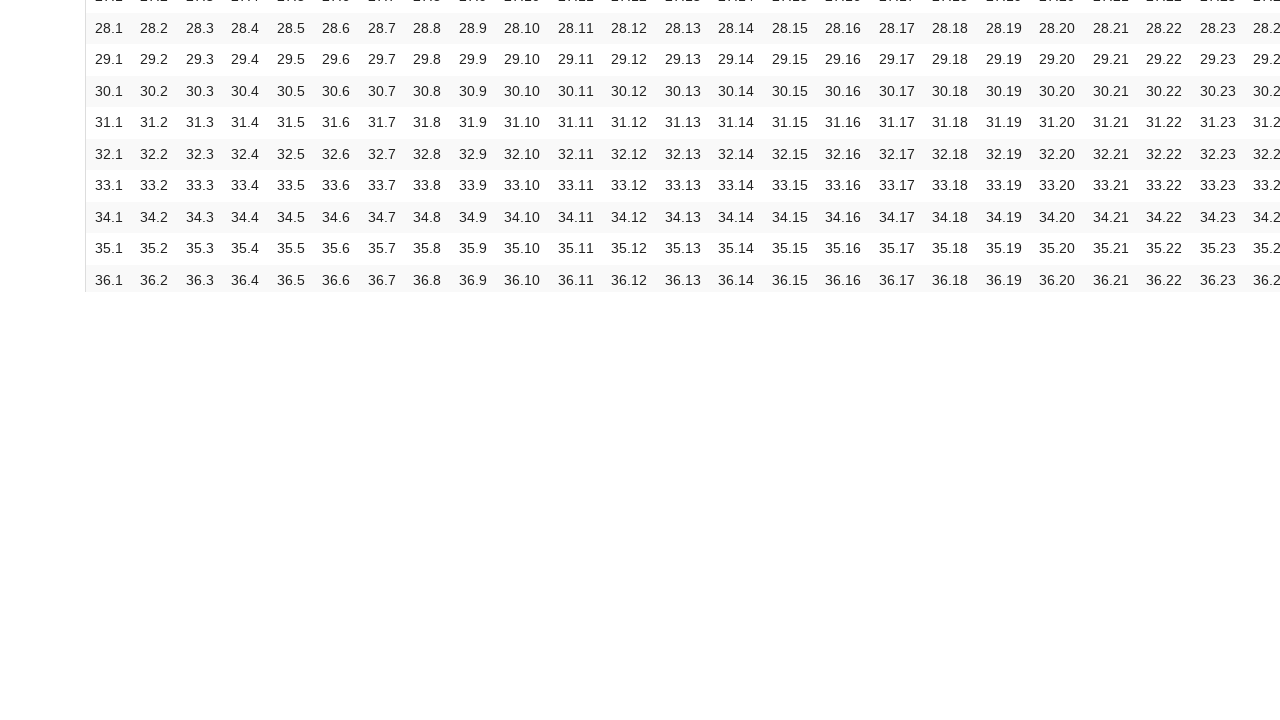

Pressed PAGE_UP key - scroll up attempt 2
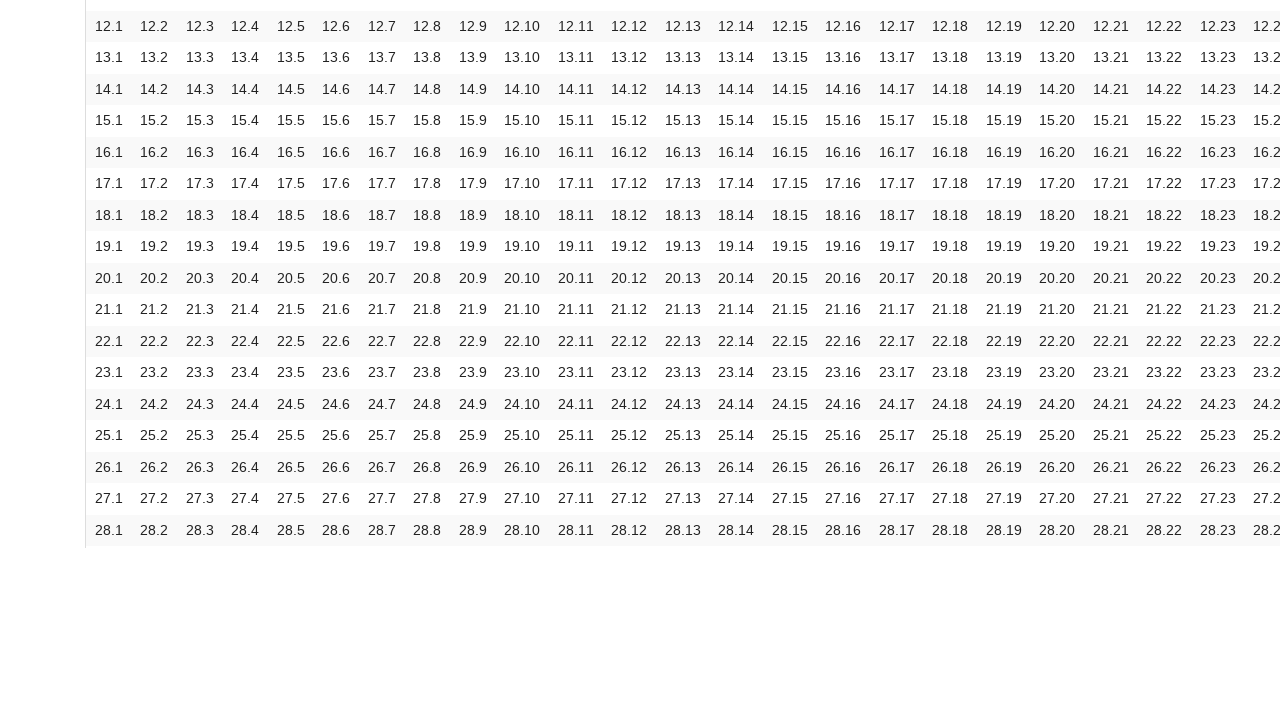

Pressed PAGE_UP key - scroll up attempt 3
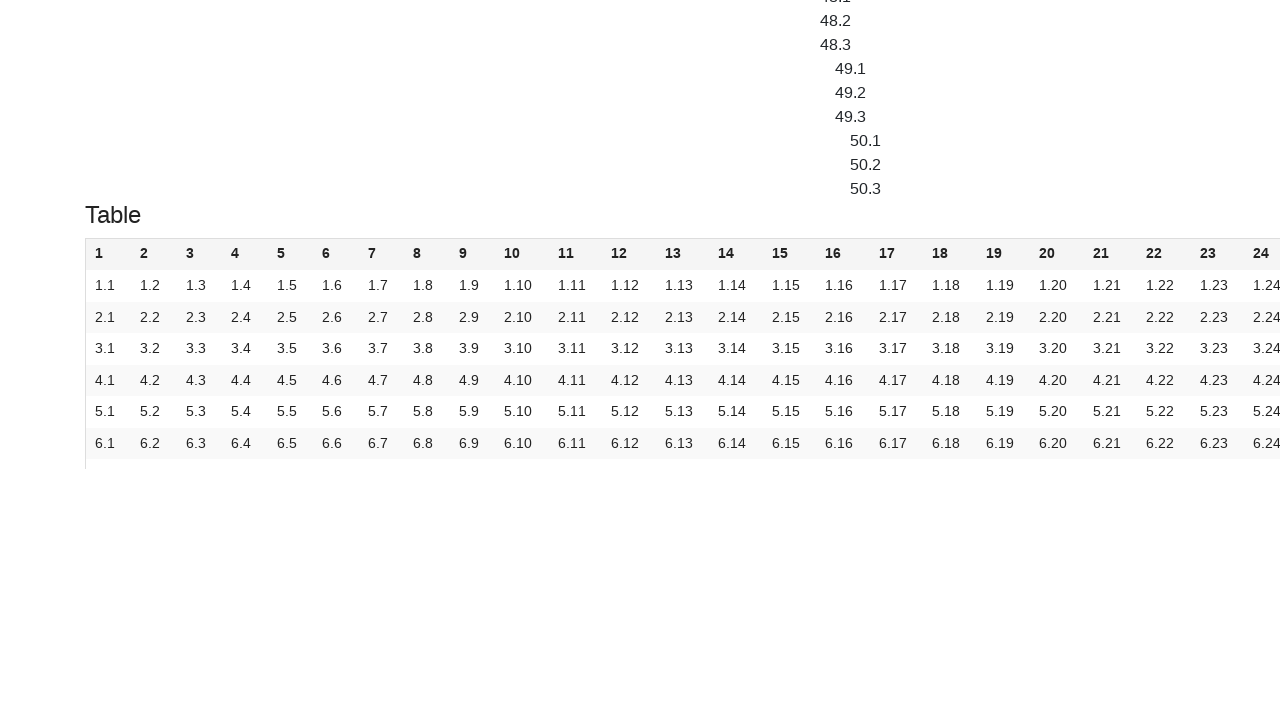

Pressed PAGE_UP key - scroll up attempt 4
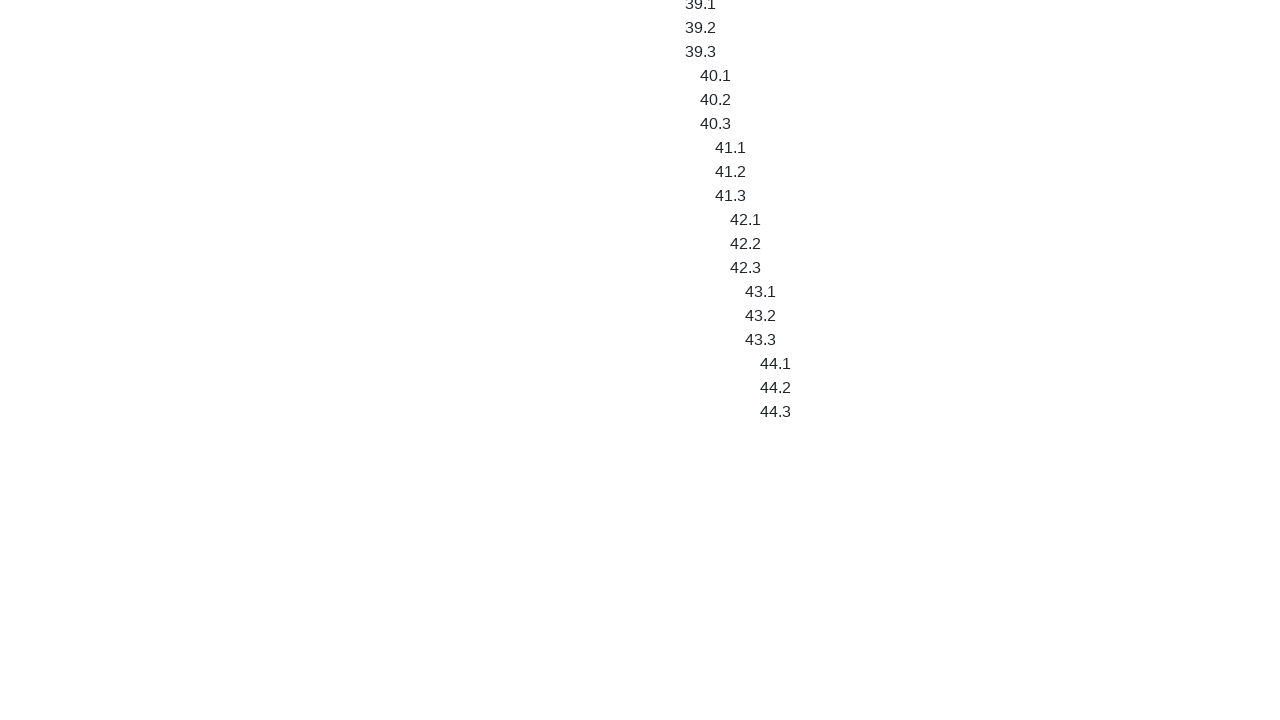

Pressed PAGE_UP key - scroll up attempt 5
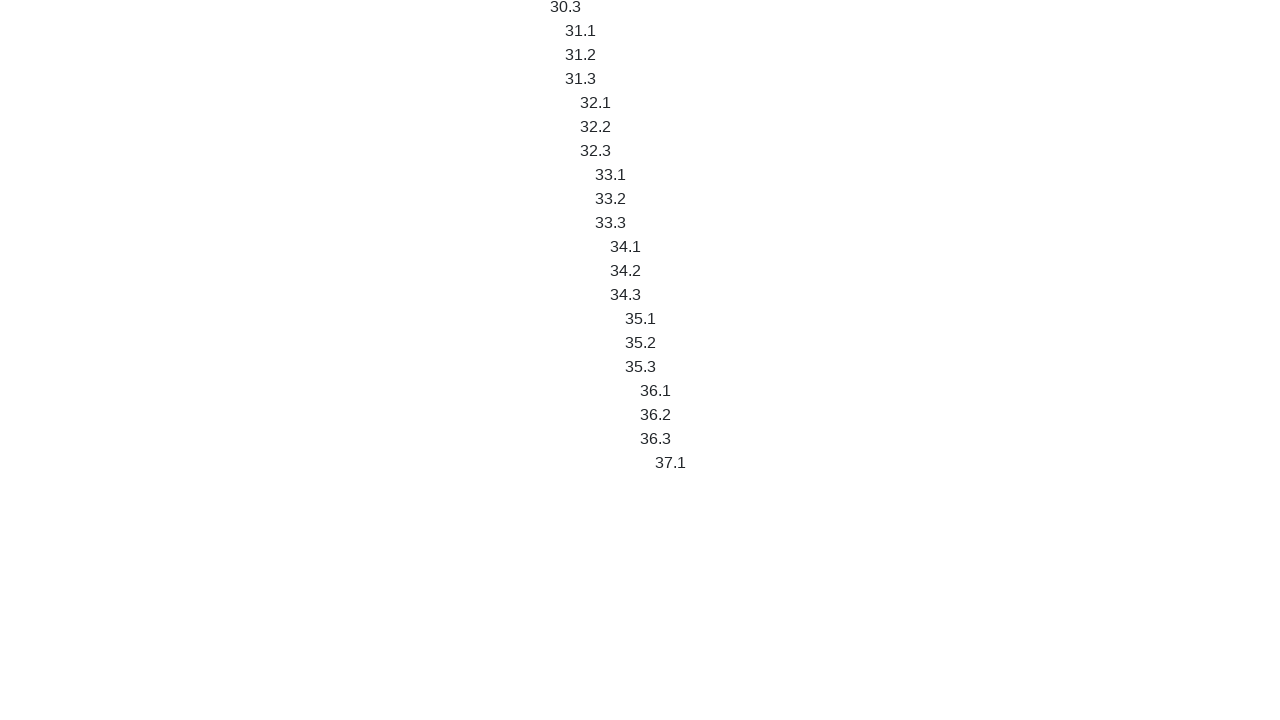

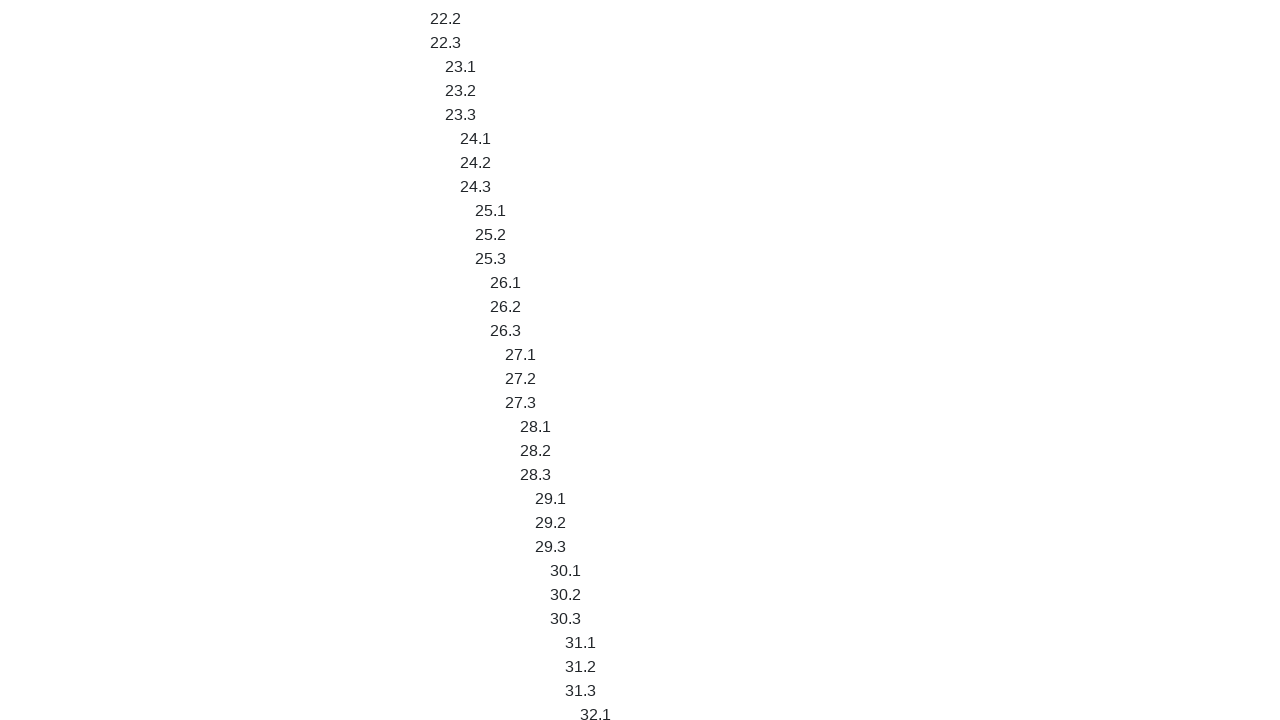